Tests file download functionality by navigating to a practice page and clicking the download button to initiate a file download.

Starting URL: https://www.tutorialspoint.com/selenium/practice/upload-download.php

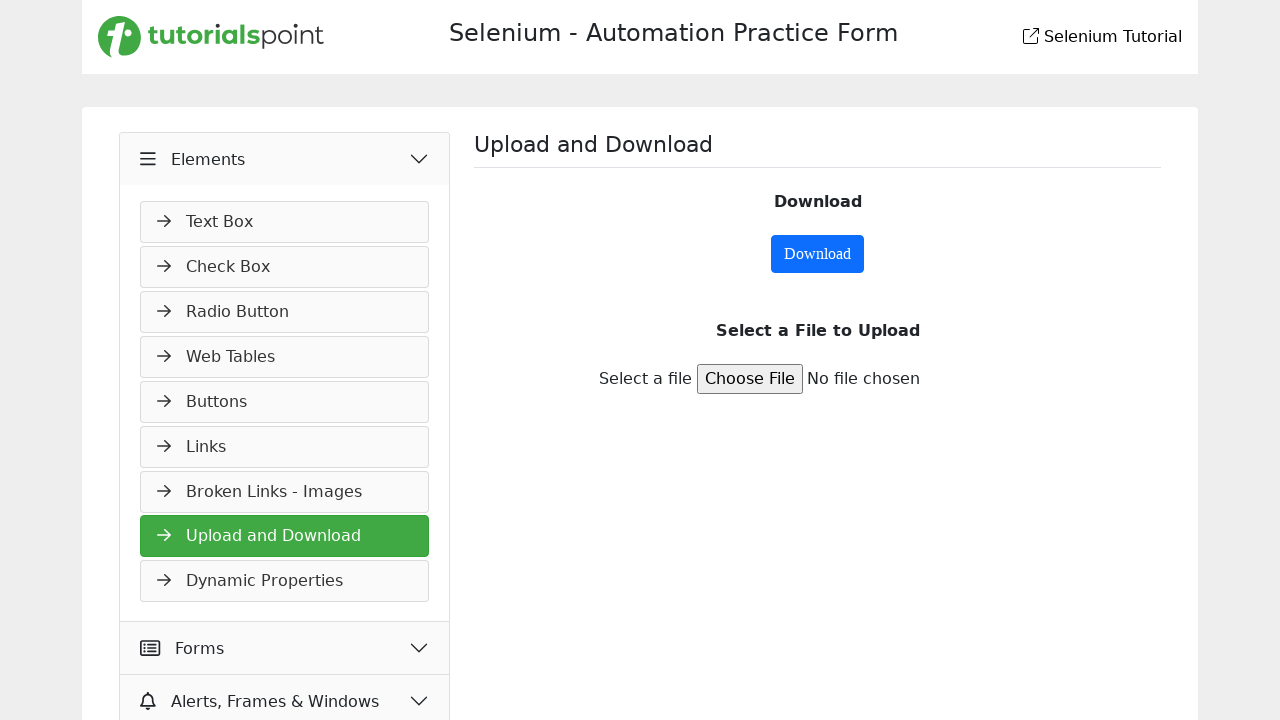

Waited for download button to be visible
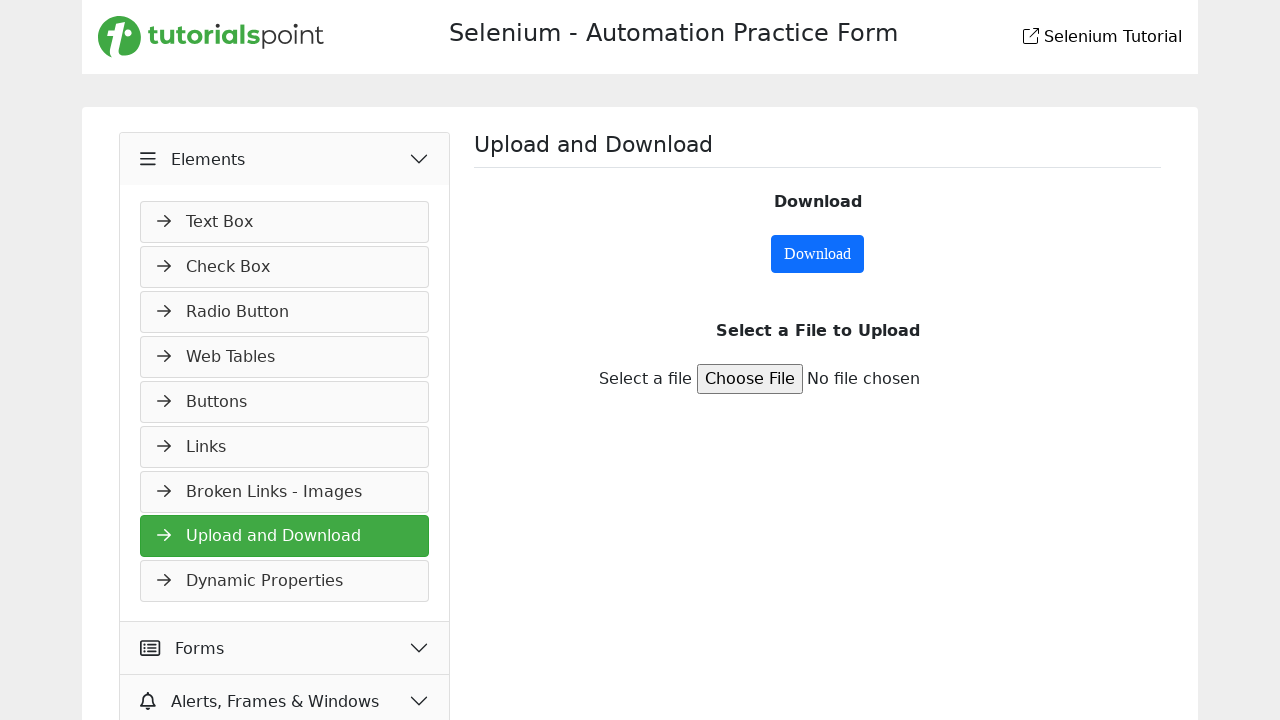

Clicked download button to initiate file download at (818, 254) on a#downloadButton
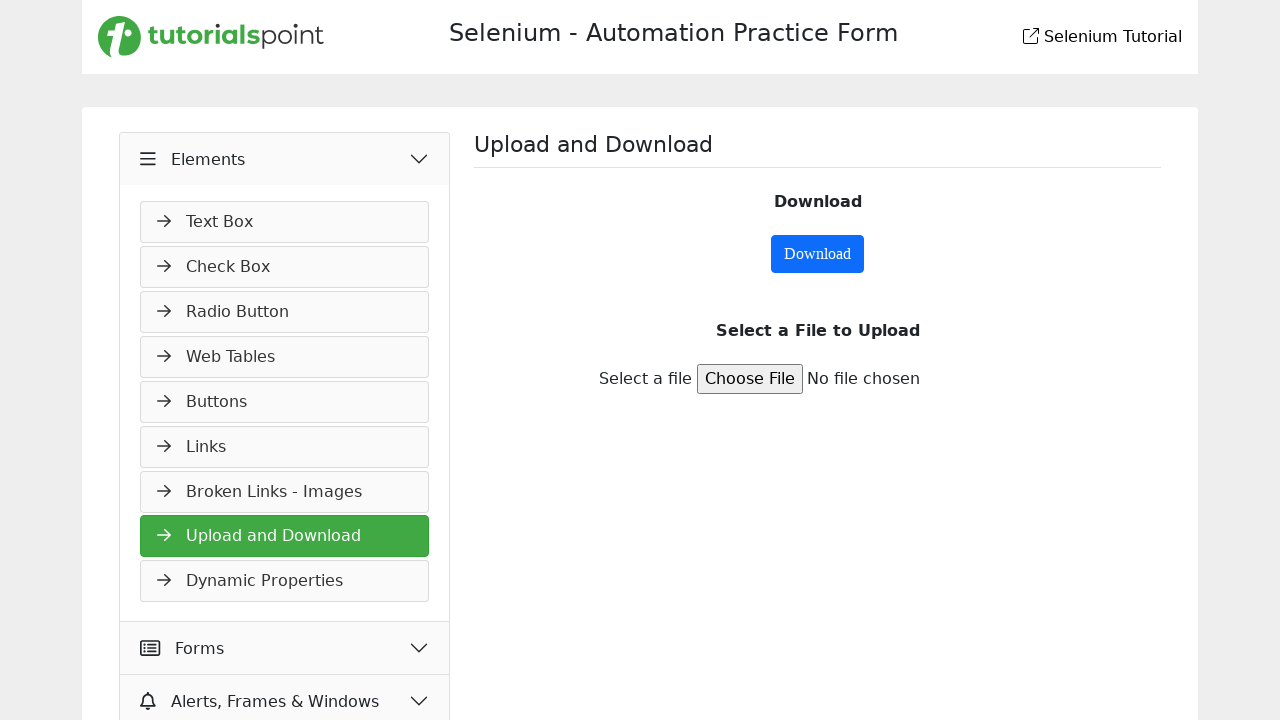

Waited for download to complete
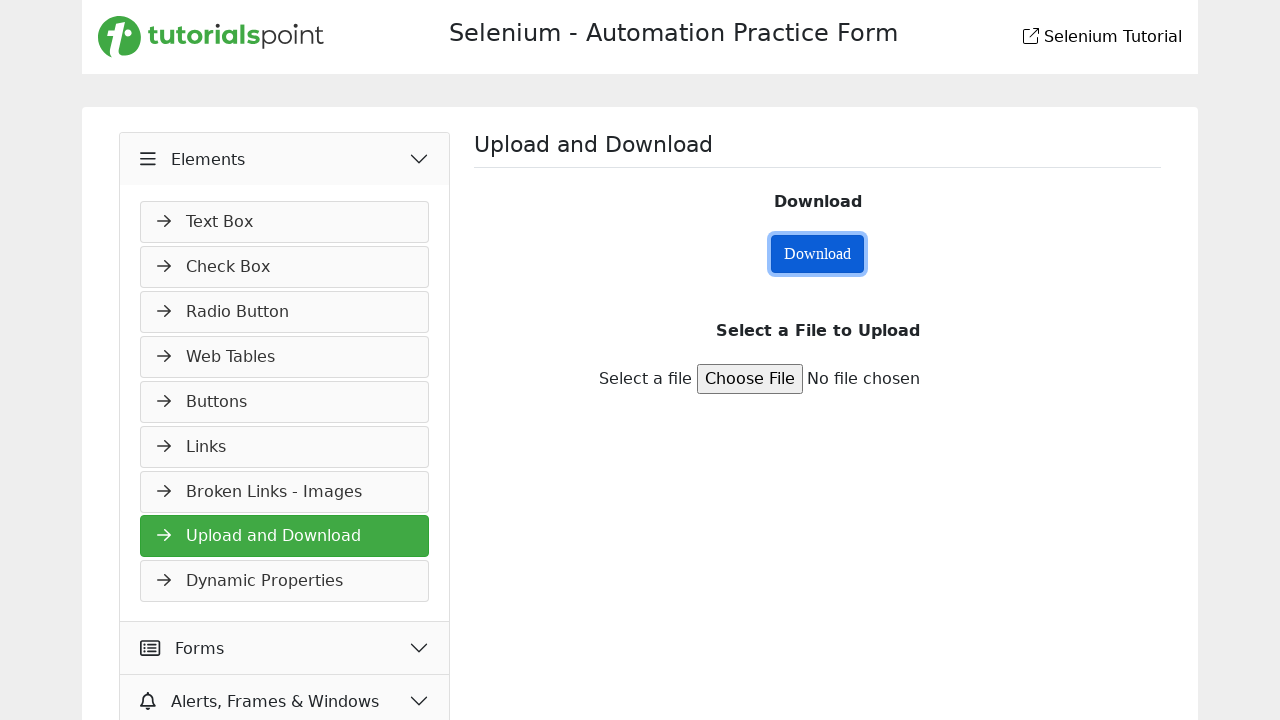

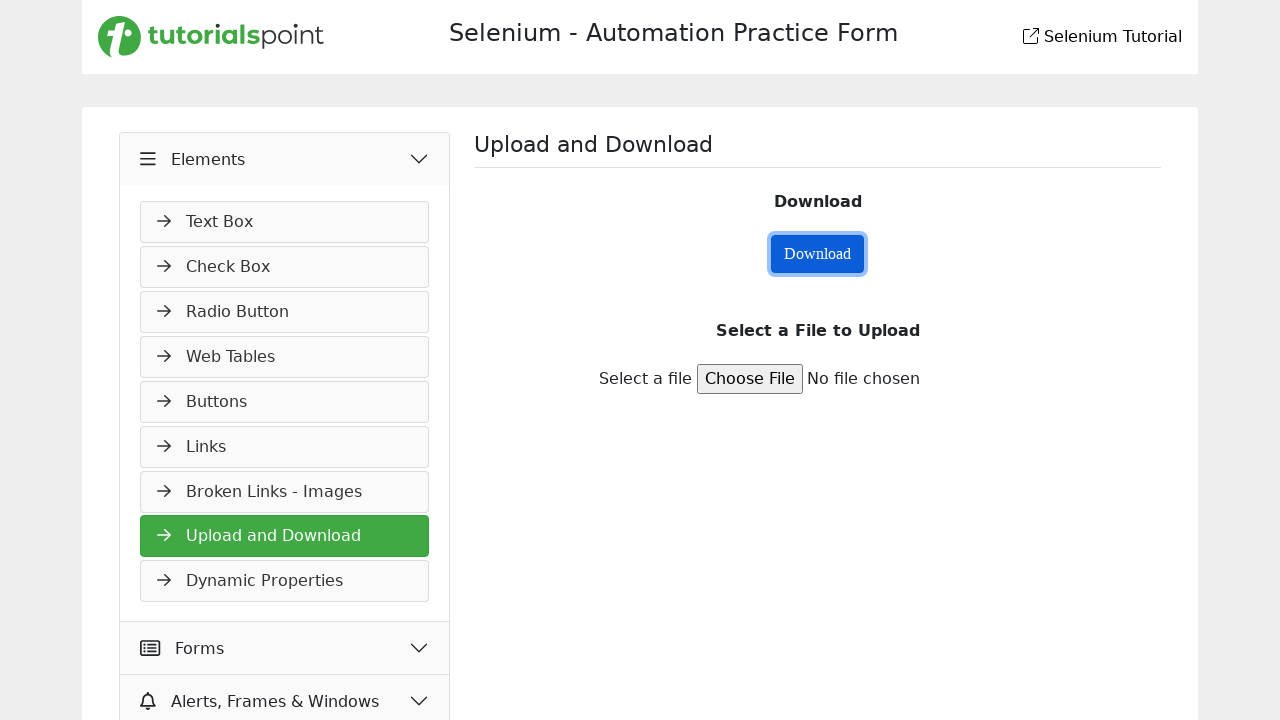